Tests browser navigation methods including refresh, navigate to different pages, back/forward navigation, and window resizing operations

Starting URL: https://www.itbootcamp.rs

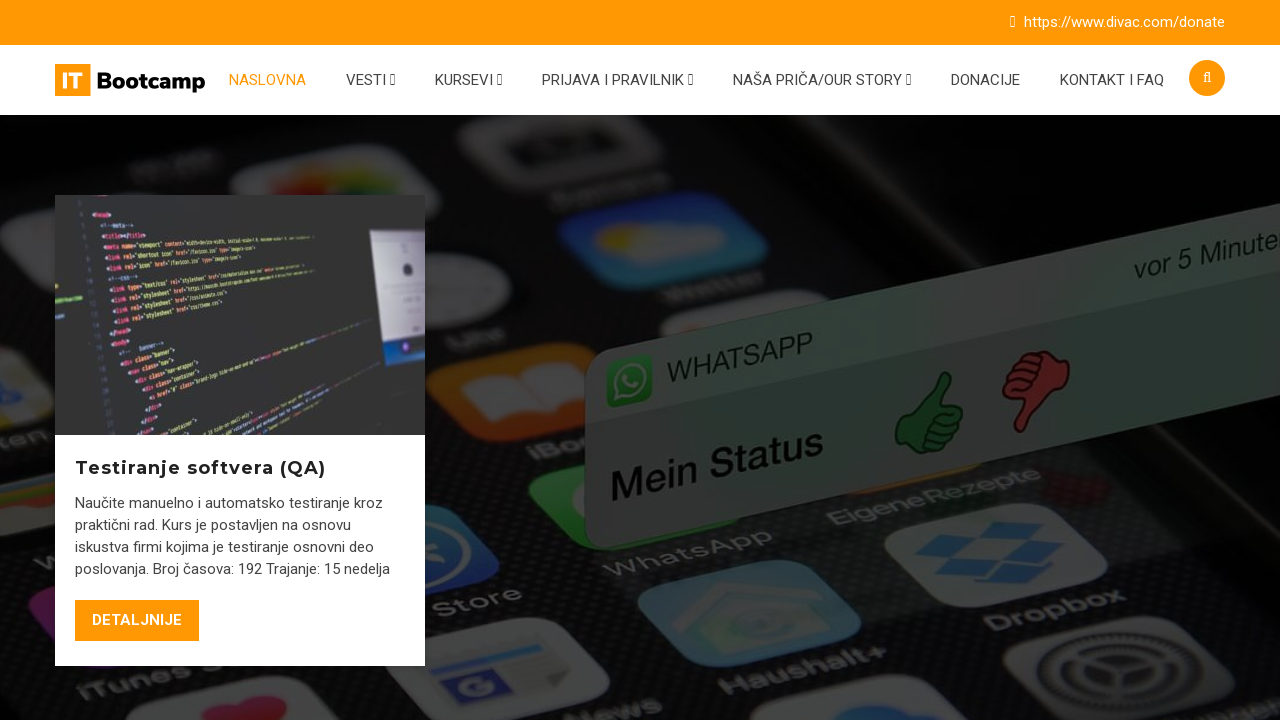

Refreshed the current page
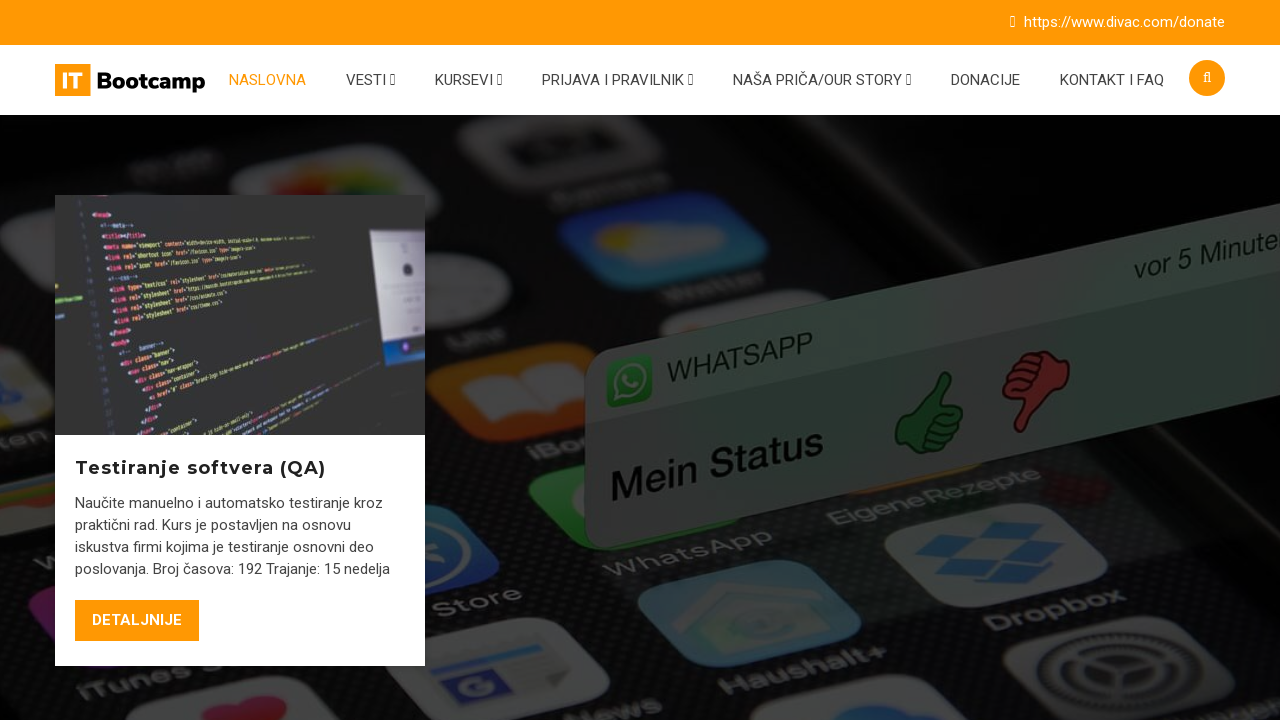

Navigated to contact page at https://itbootcamp.rs/kontakt/
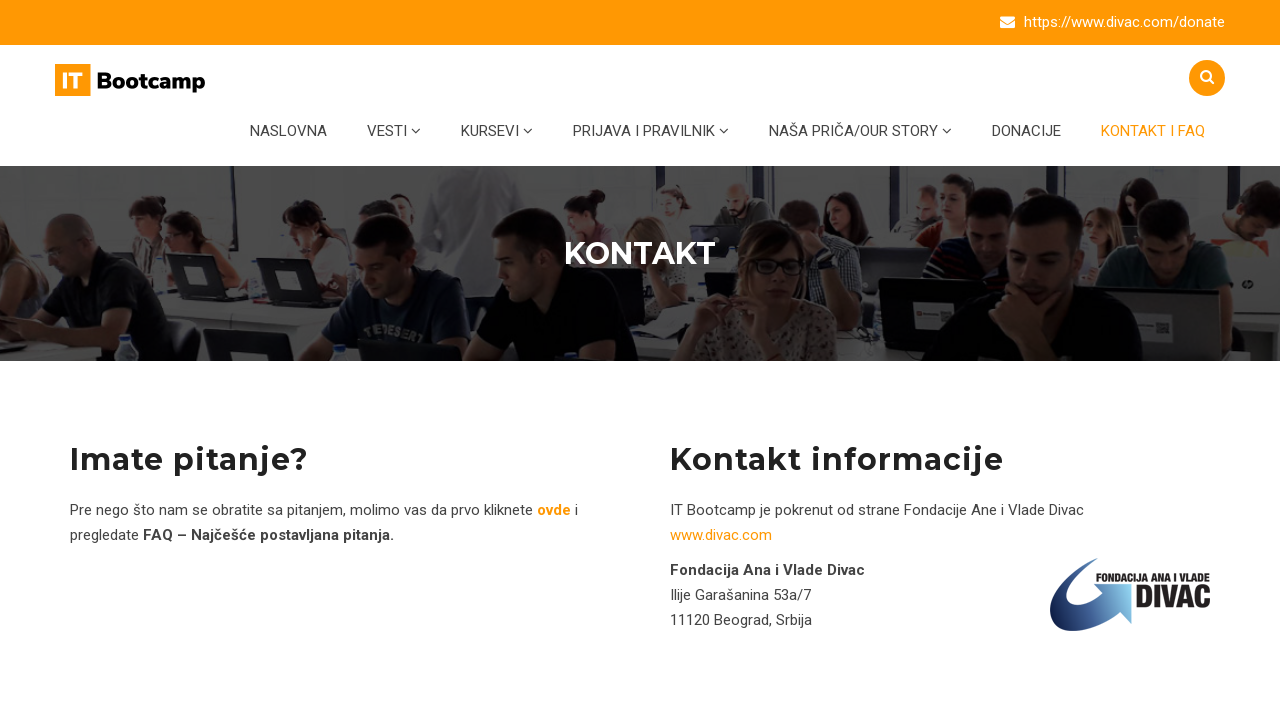

Navigated back to previous page
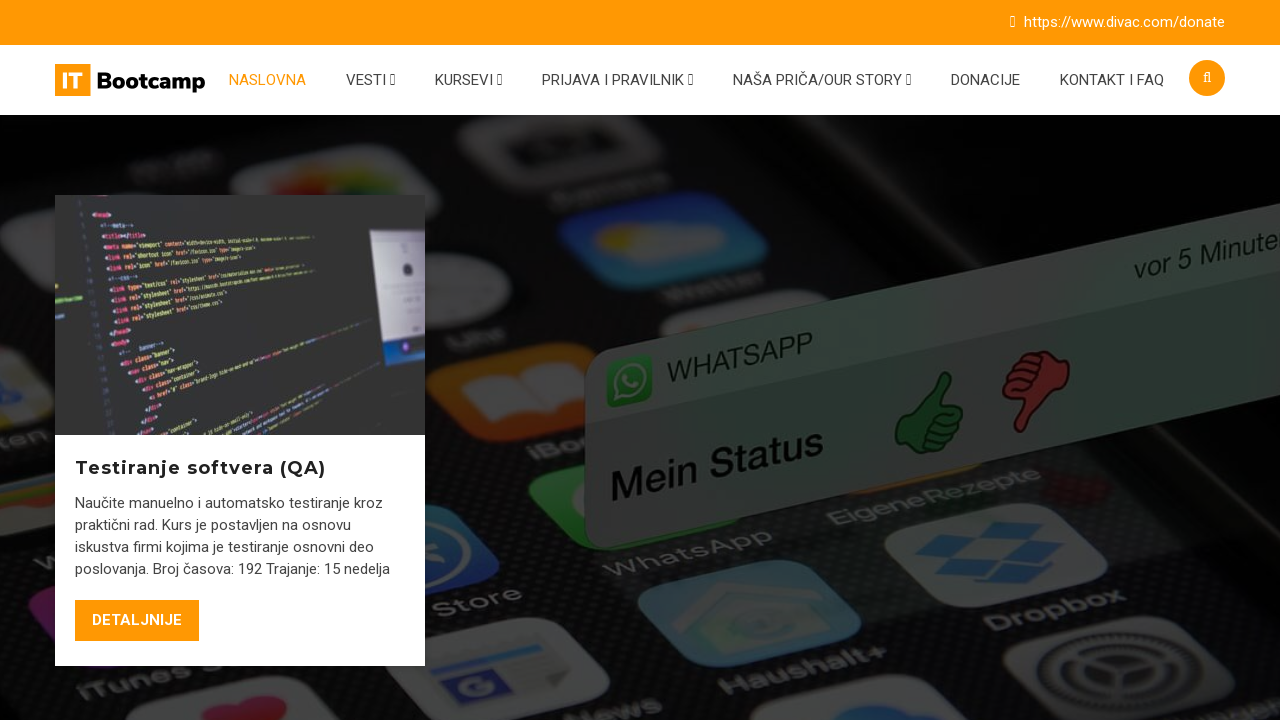

Navigated forward to contact page again
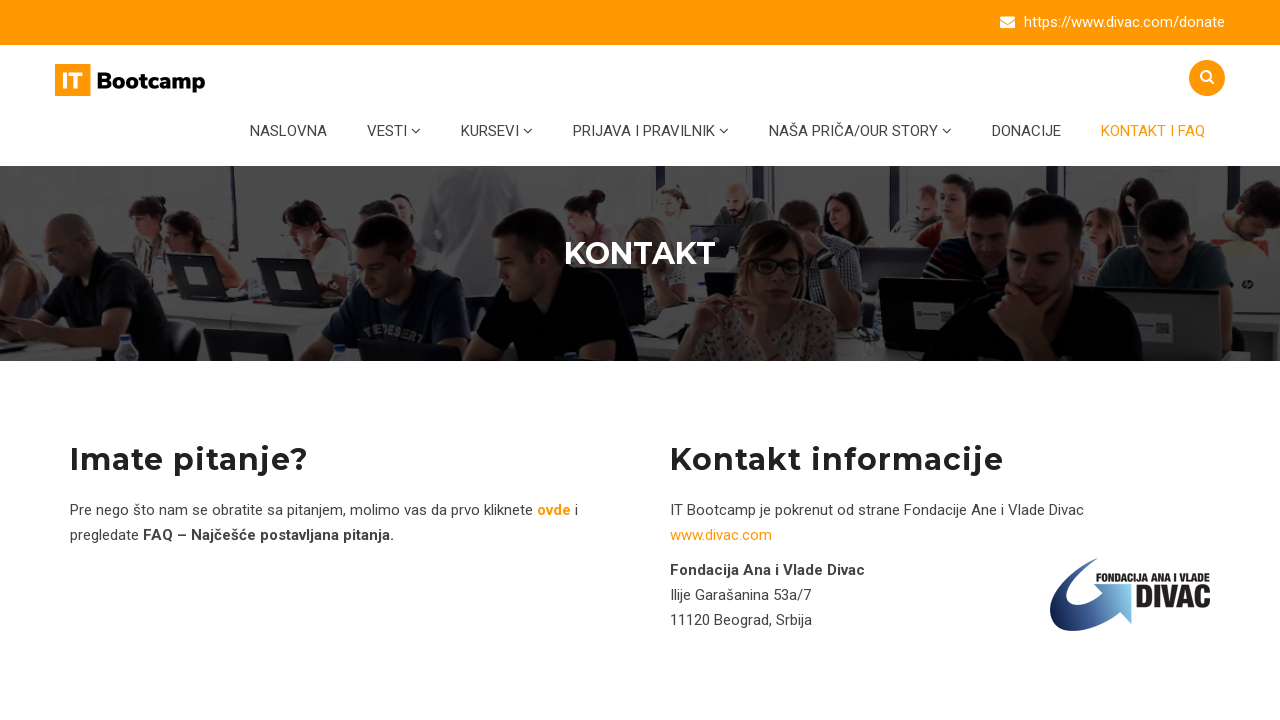

Retrieved page title: 'Kontakt - ITBootcamp'
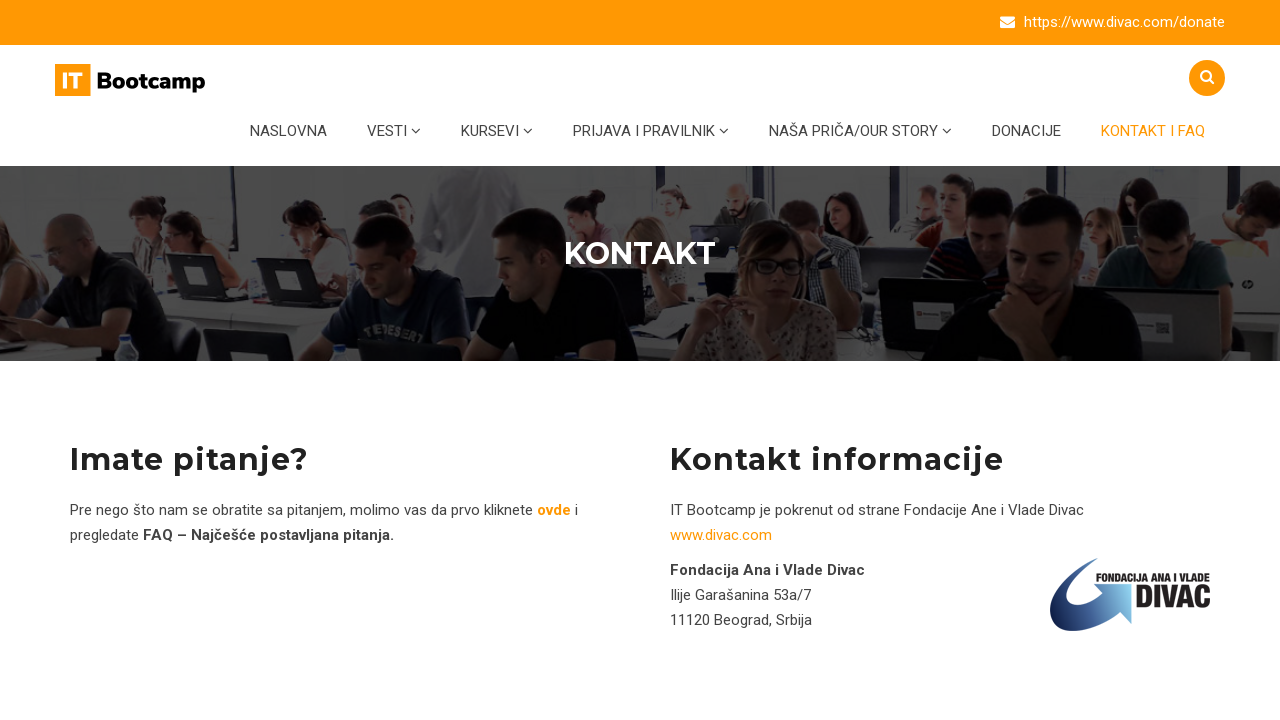

Calculated page title length: 20
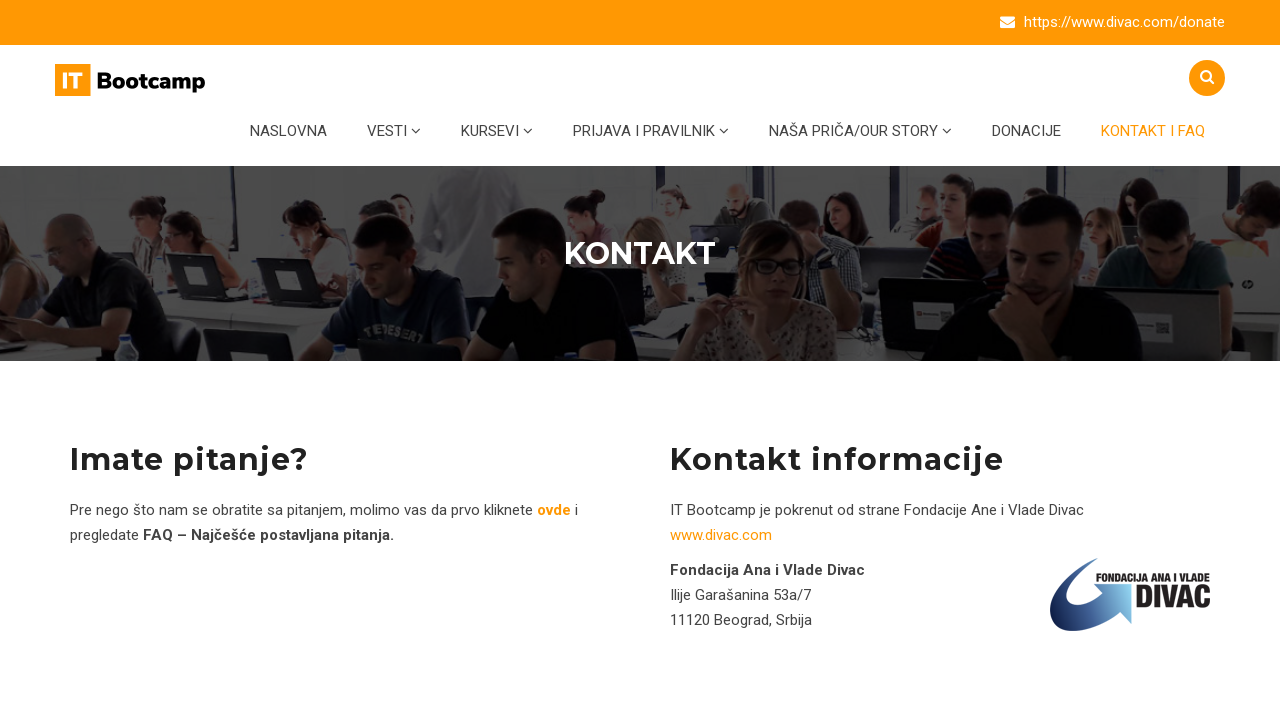

Retrieved current URL: https://itbootcamp.rs/kontakt/
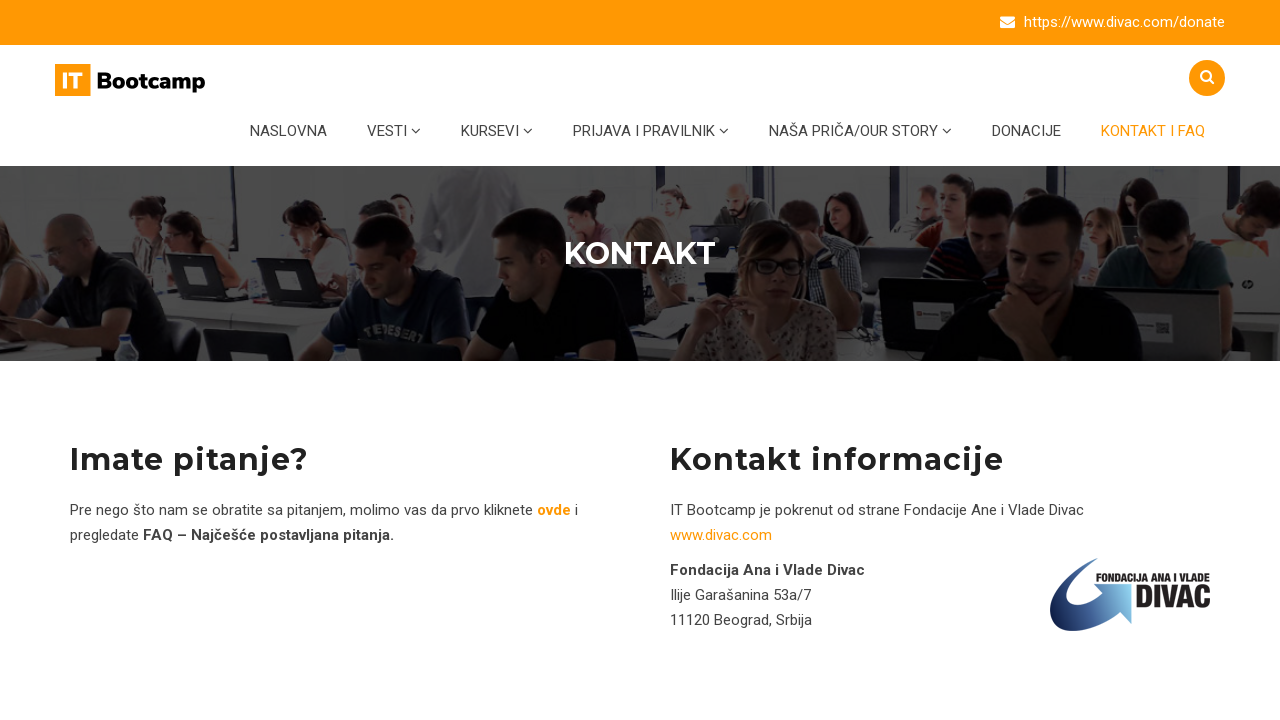

Stored original viewport size: {'width': 1280, 'height': 720}
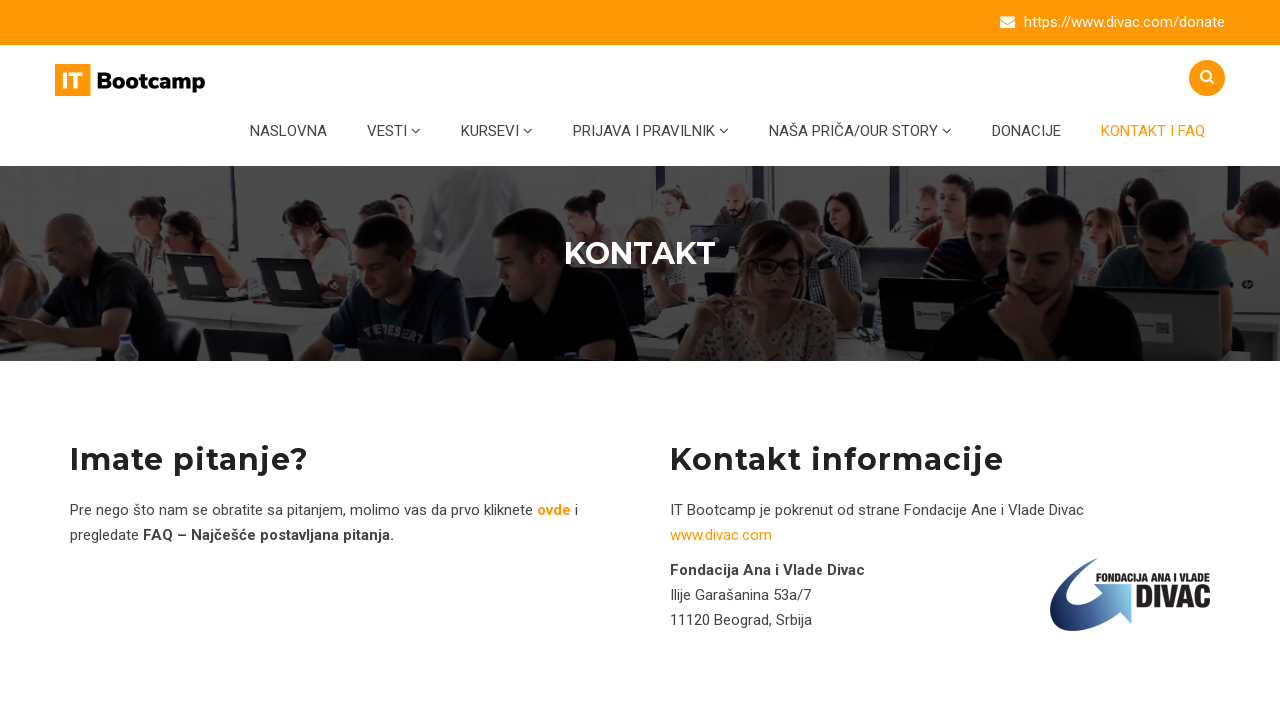

Set viewport to full screen size (1920x1080)
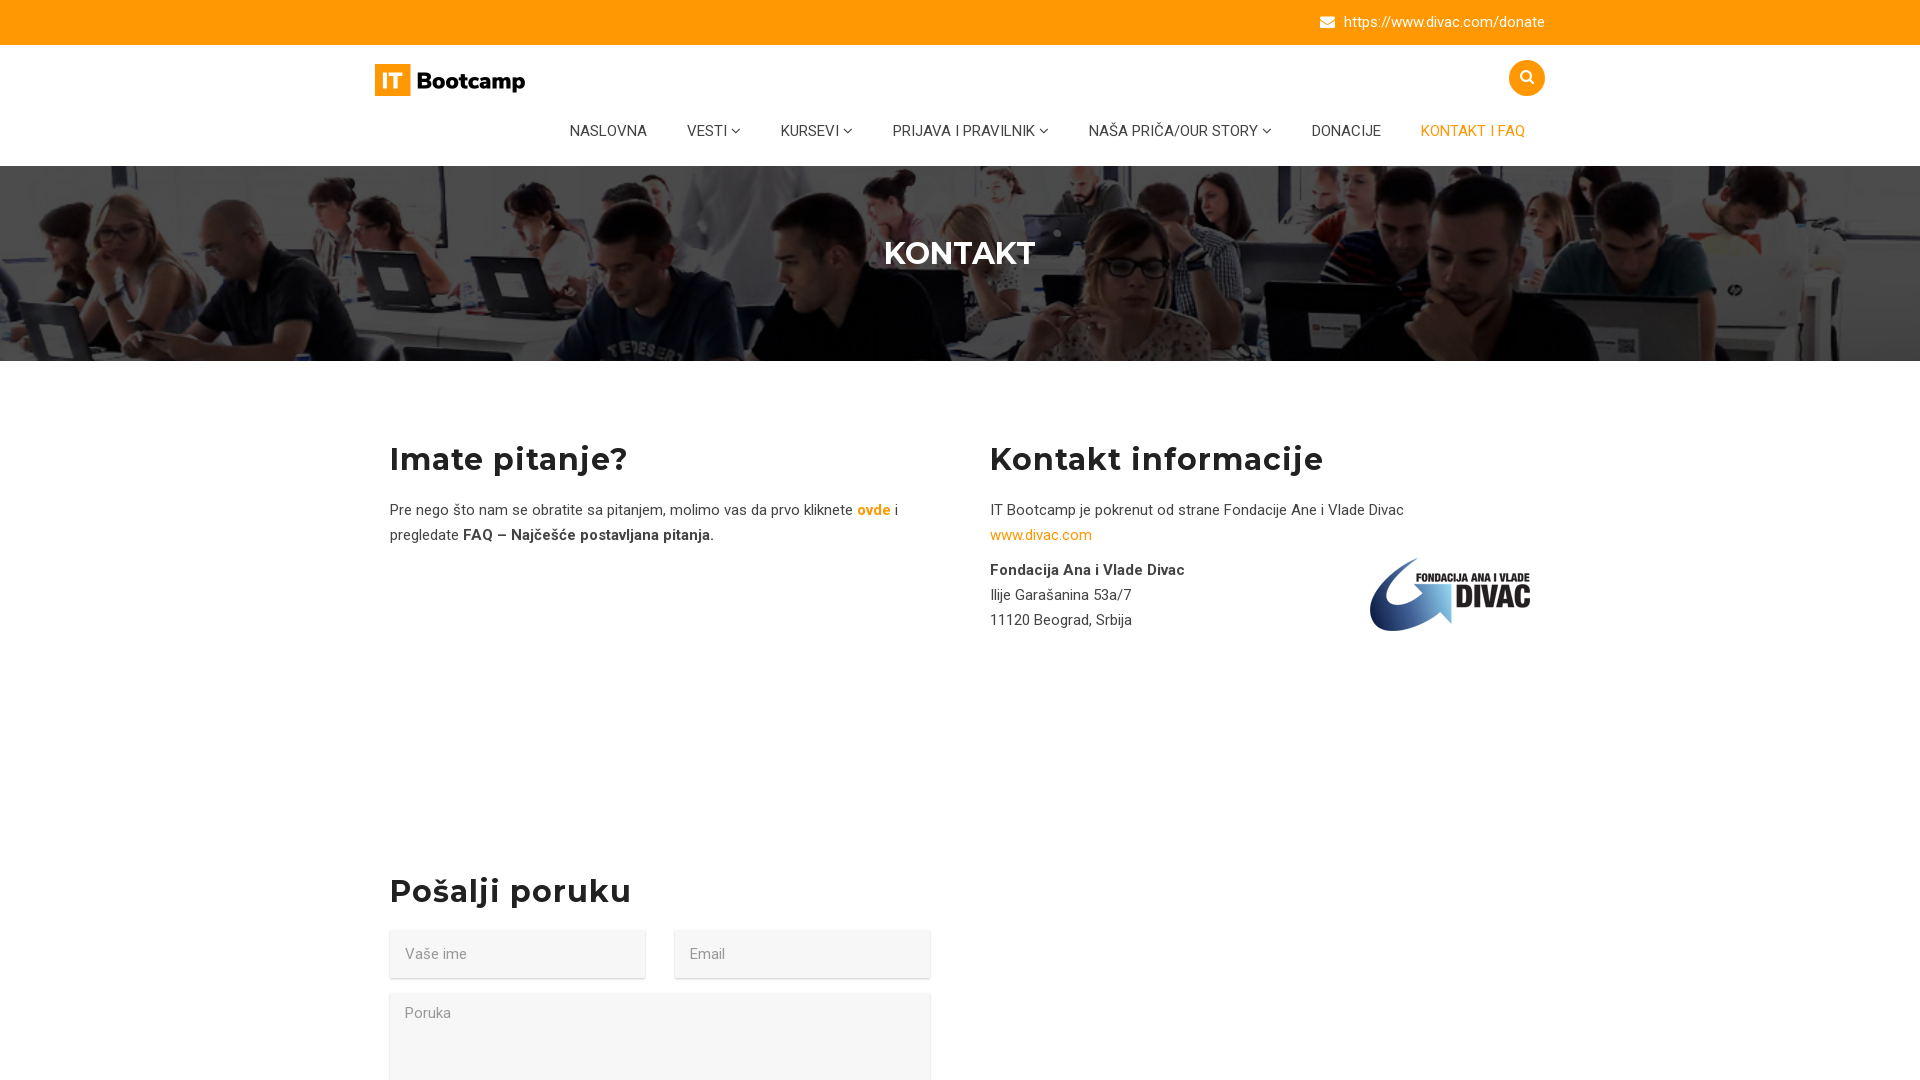

Restored original viewport size: {'width': 1280, 'height': 720}
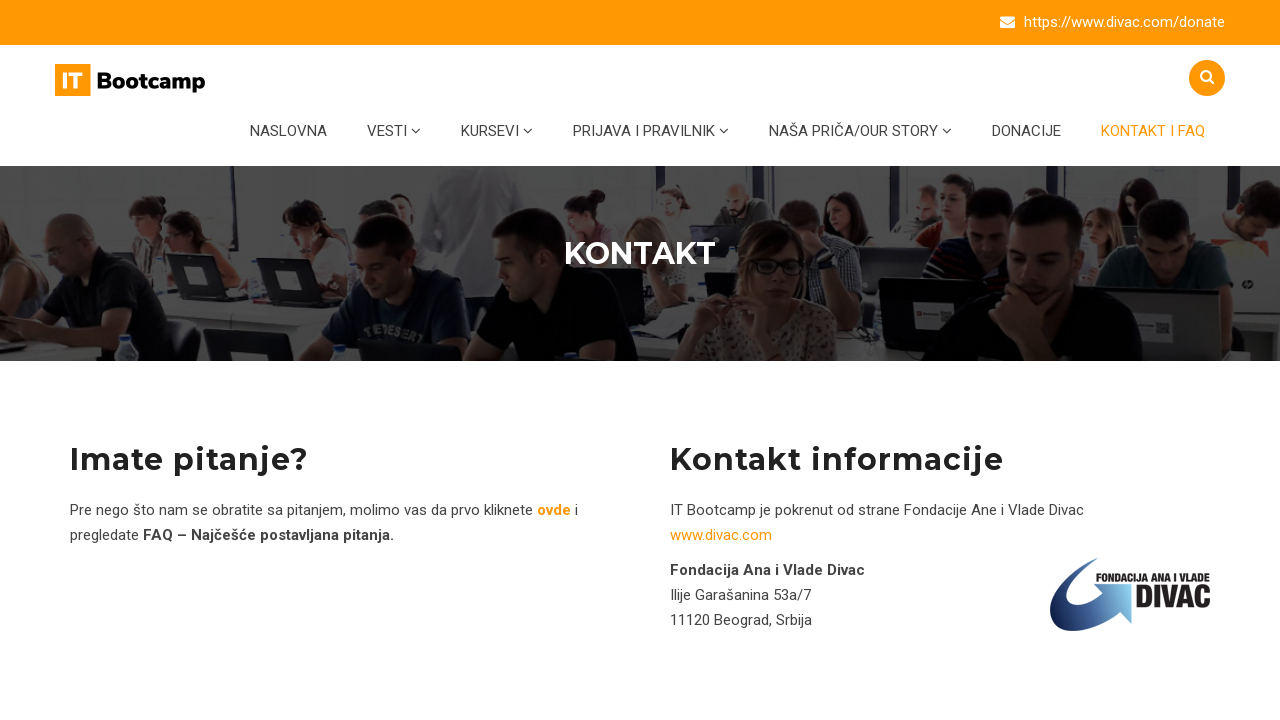

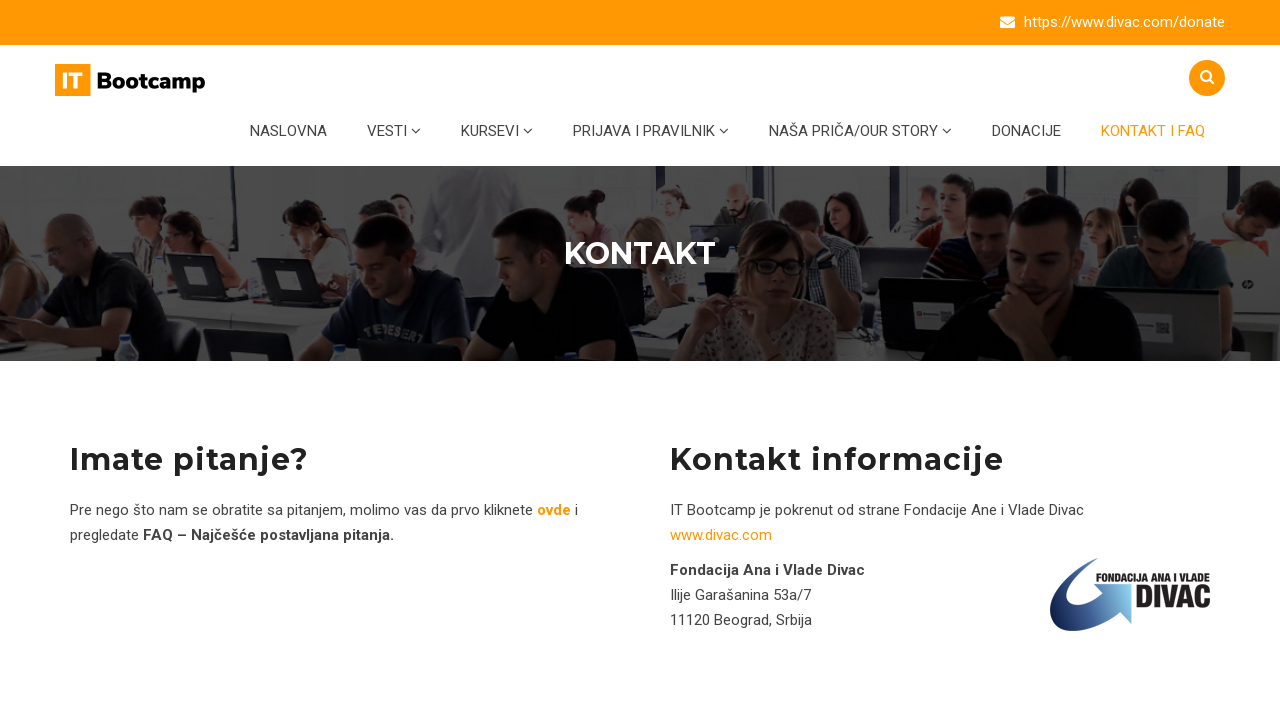